Navigates to Fox News homepage, waits for article elements to load, and scrolls down the page to load more content.

Starting URL: https://www.foxnews.com/

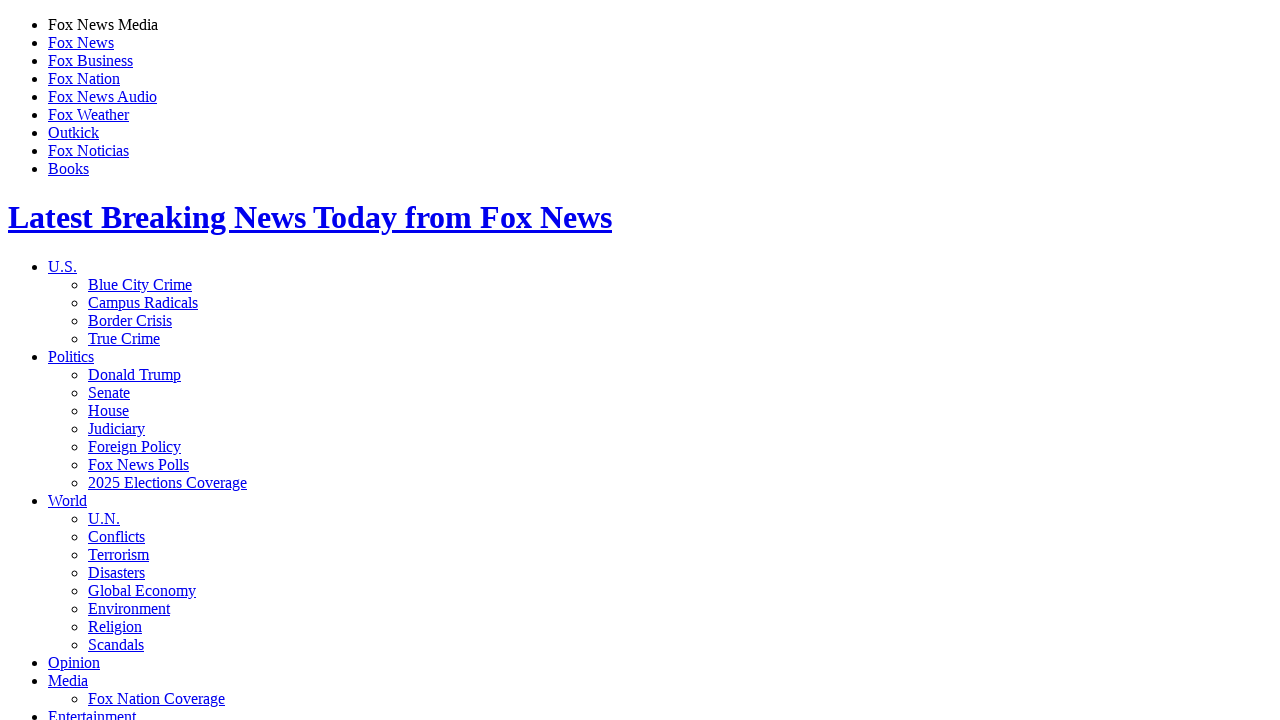

Navigated to Fox News homepage
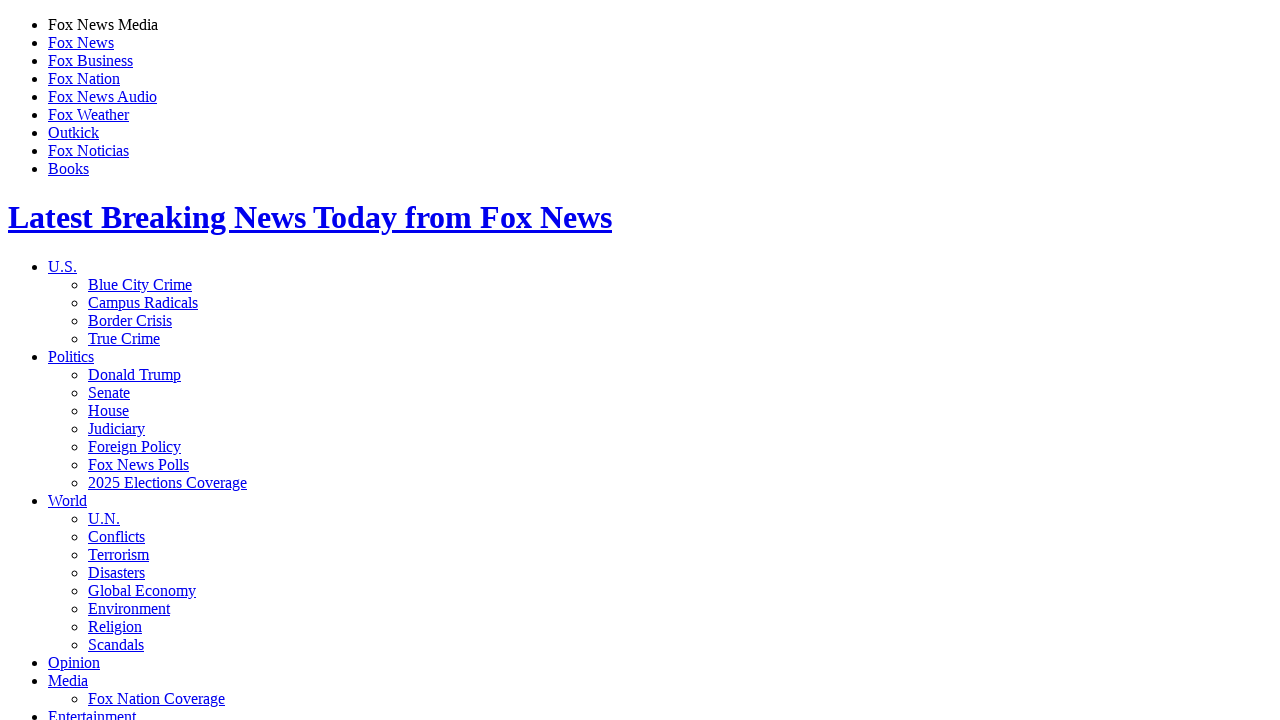

Article headline elements loaded on Fox News homepage
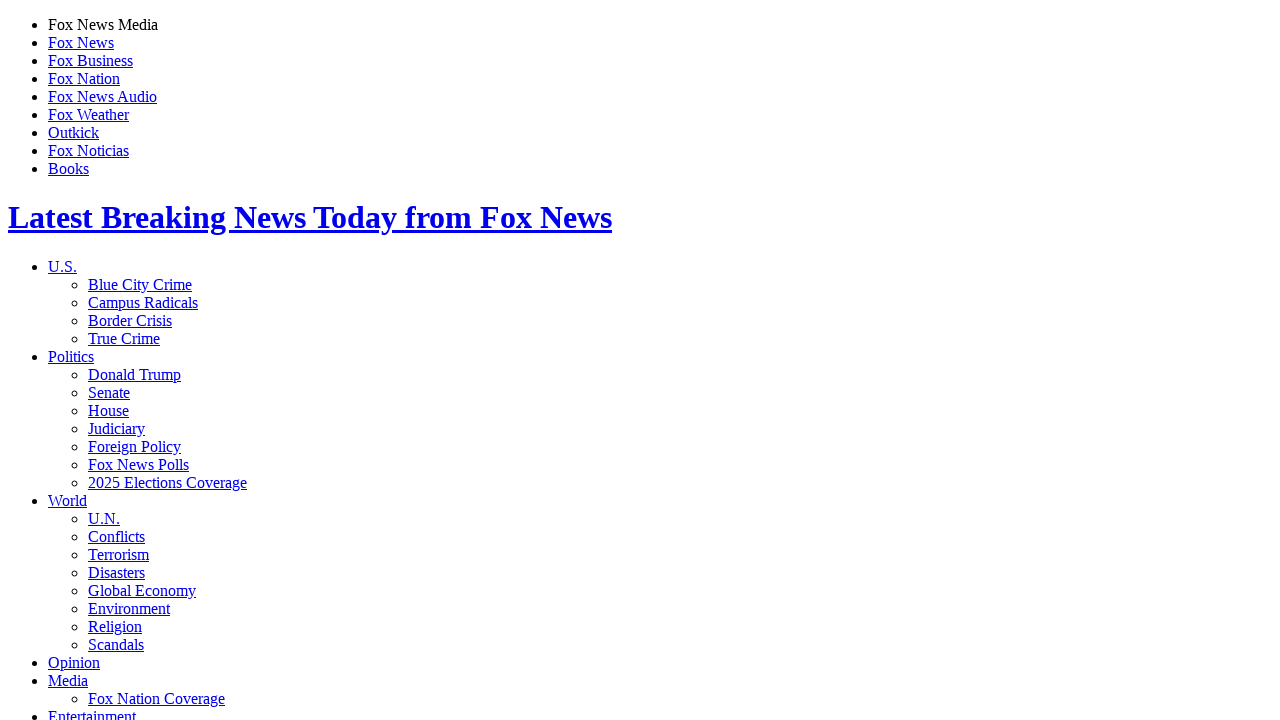

Scrolled down 3000 pixels to load more articles
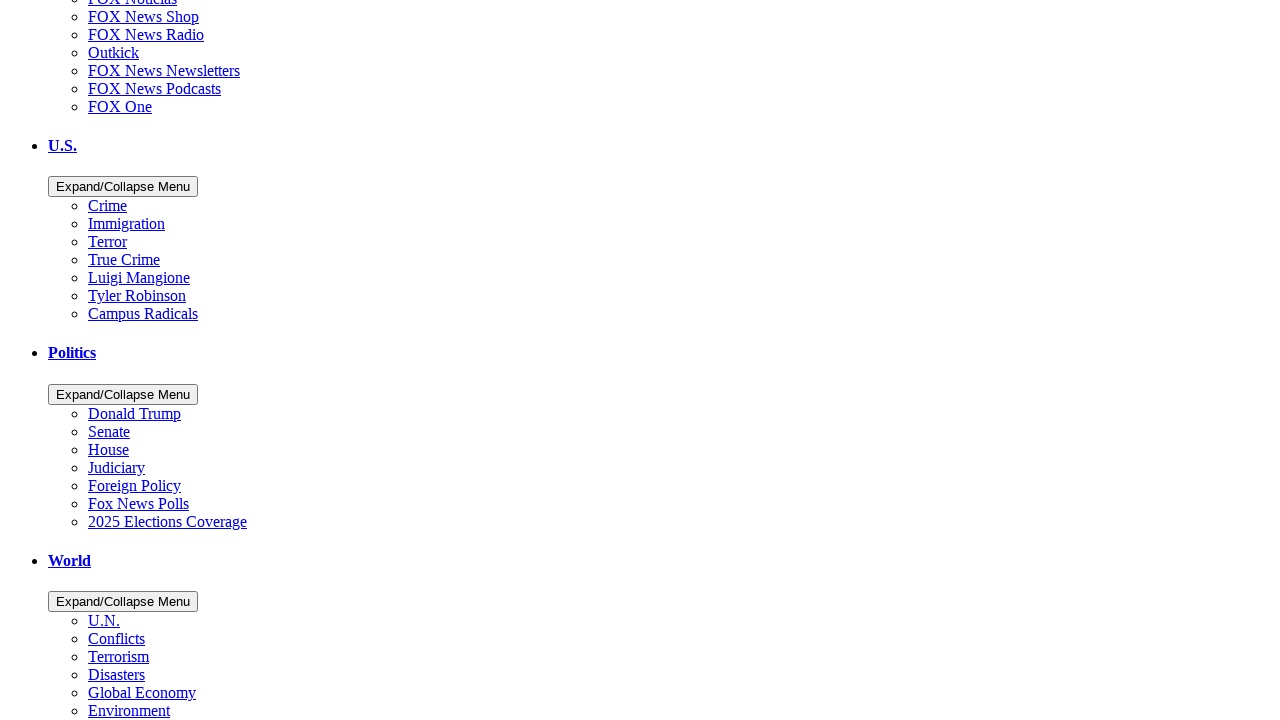

Waited 1 second for lazy-loaded content to appear
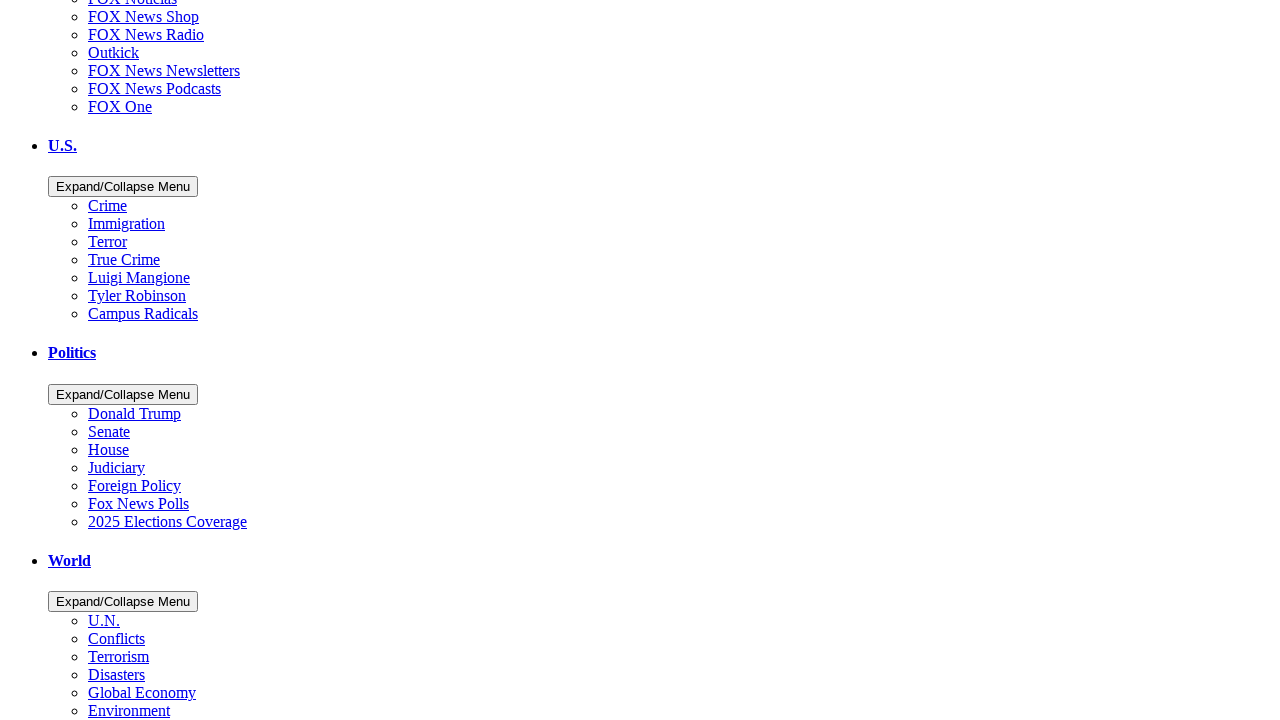

Verified article headlines remain visible after scrolling
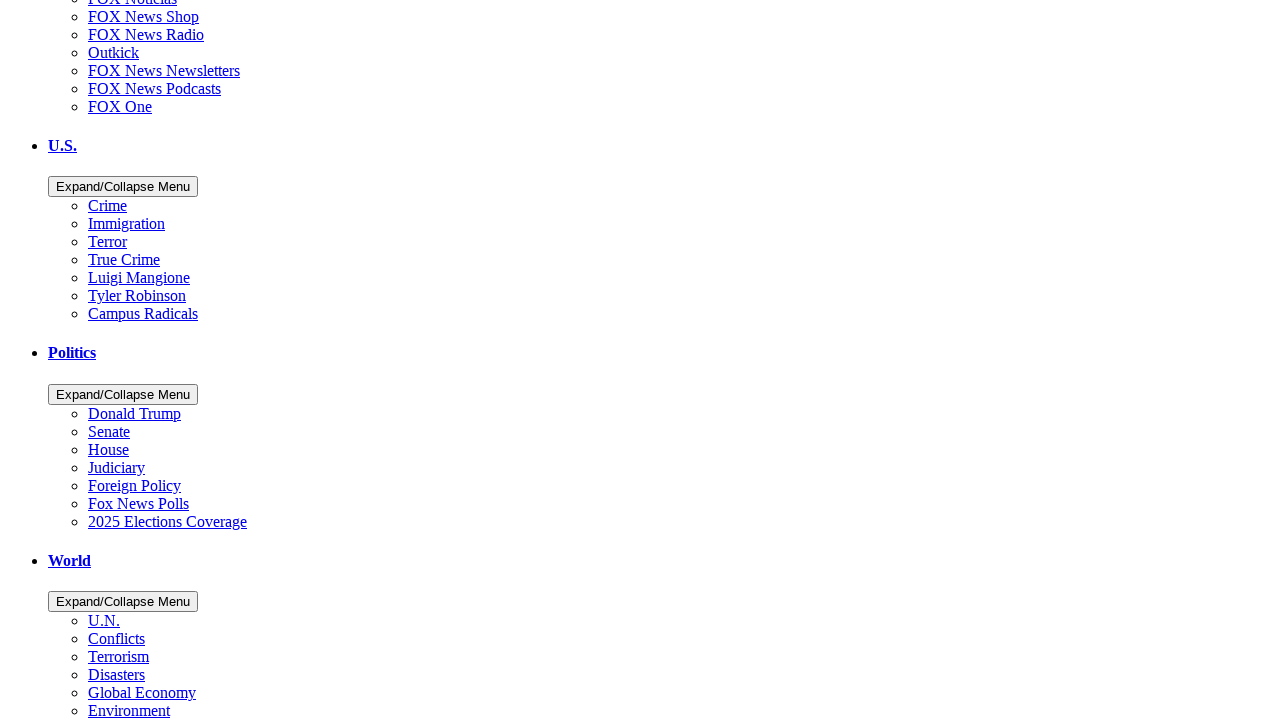

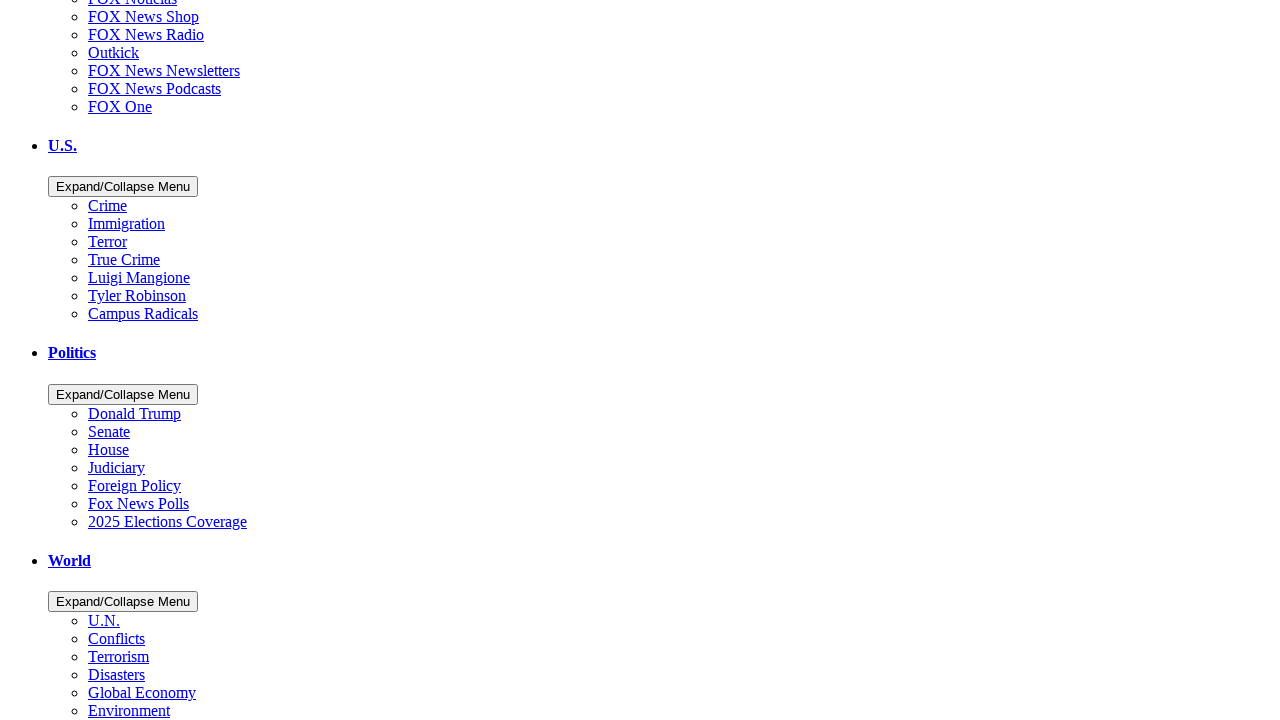